Tests shopping cart functionality by clicking on the Shopping Cart link and verifying the cart page header is displayed

Starting URL: https://naveenautomationlabs.com/opencart/

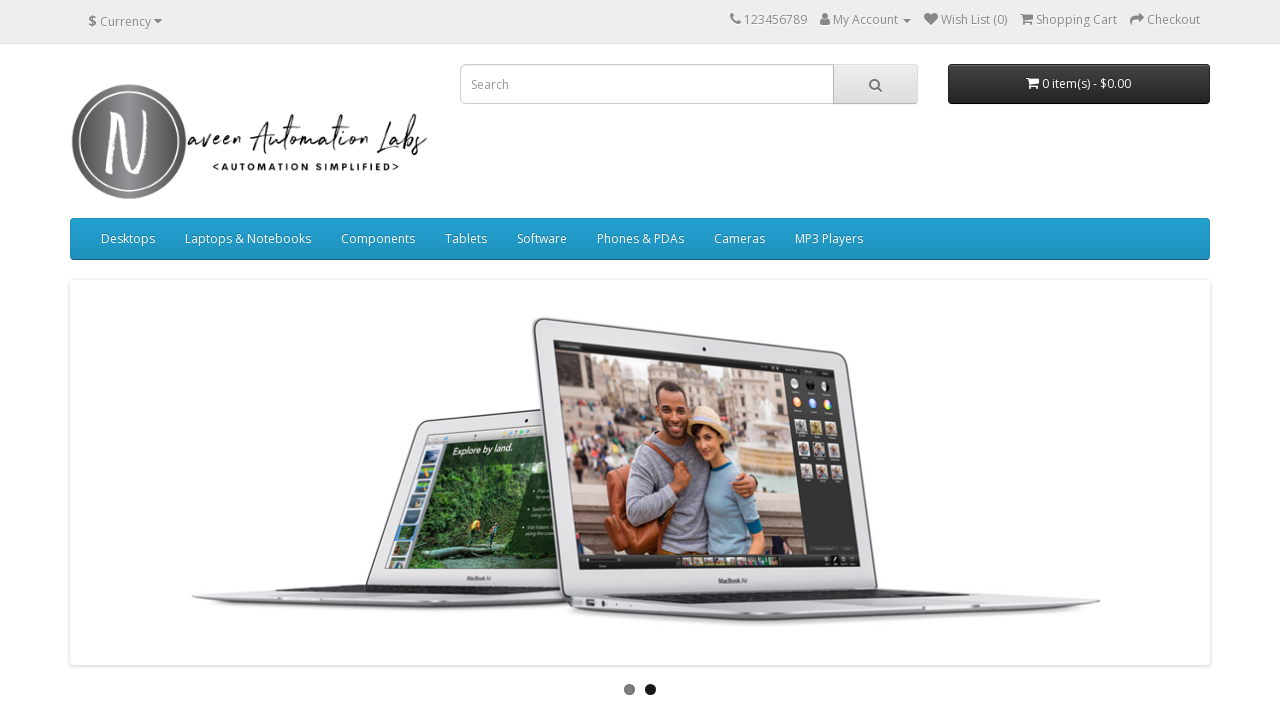

Clicked on Shopping Cart link at (1076, 20) on xpath=//span[normalize-space()='Shopping Cart']
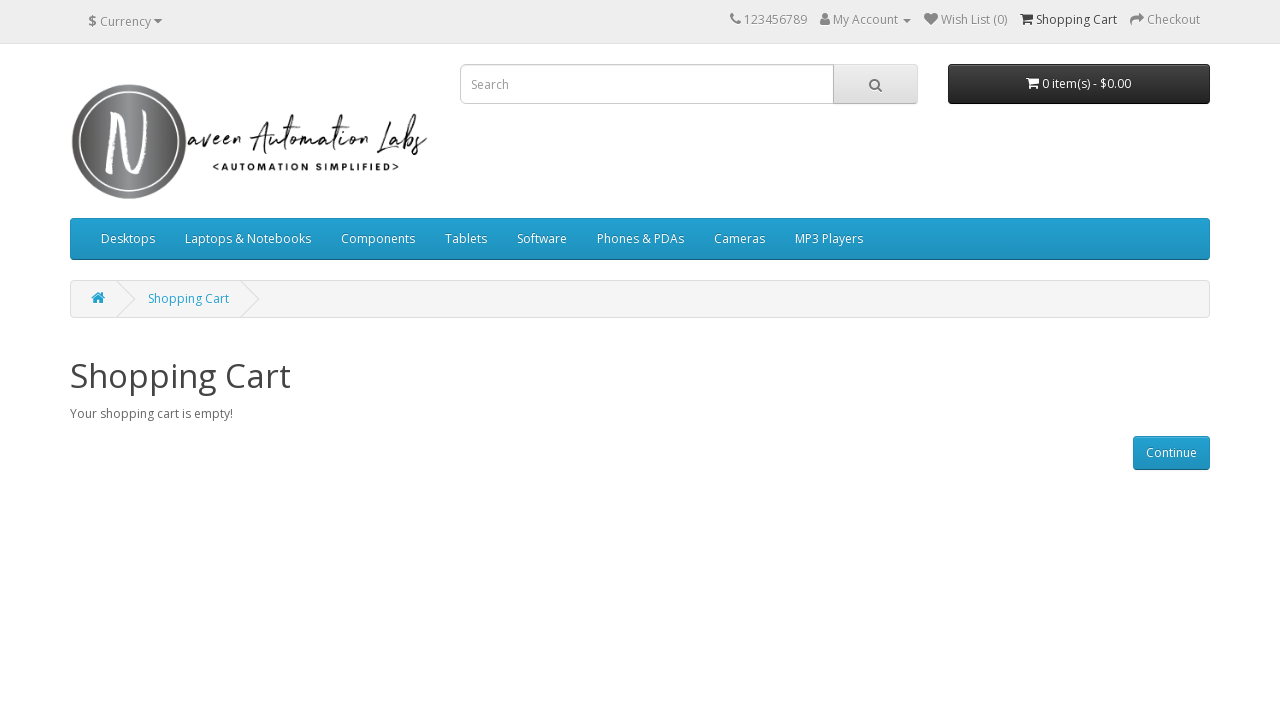

Verified Shopping Cart page header is displayed by clicking on it at (640, 376) on xpath=//h1[normalize-space()='Shopping Cart']
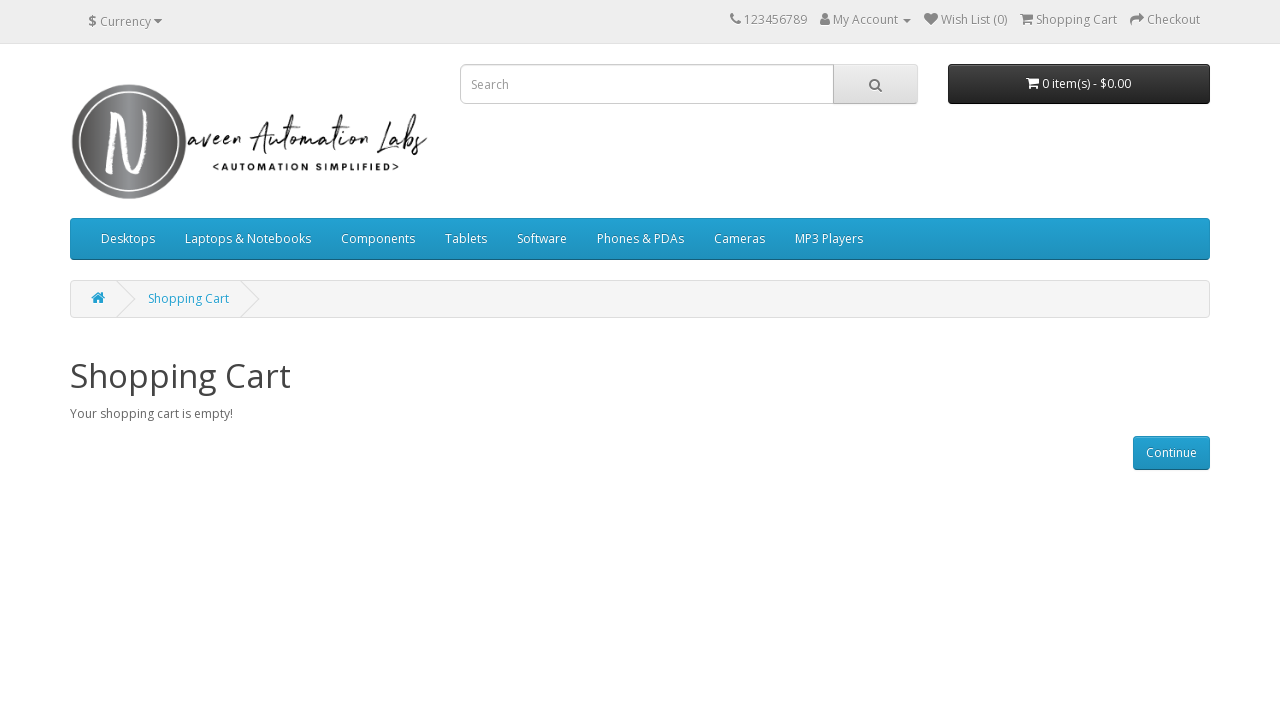

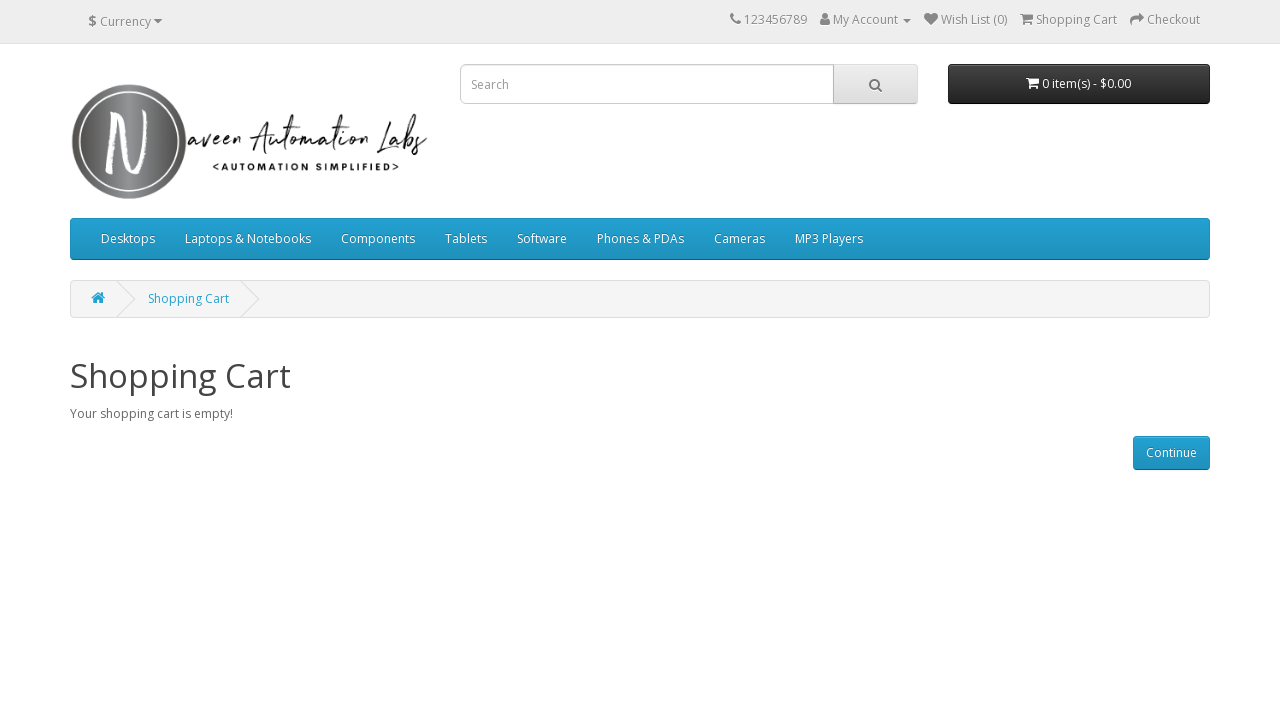